Tests DuckDuckGo search functionality by entering a search term and pressing Enter to submit the search

Starting URL: https://duckduckgo.com/

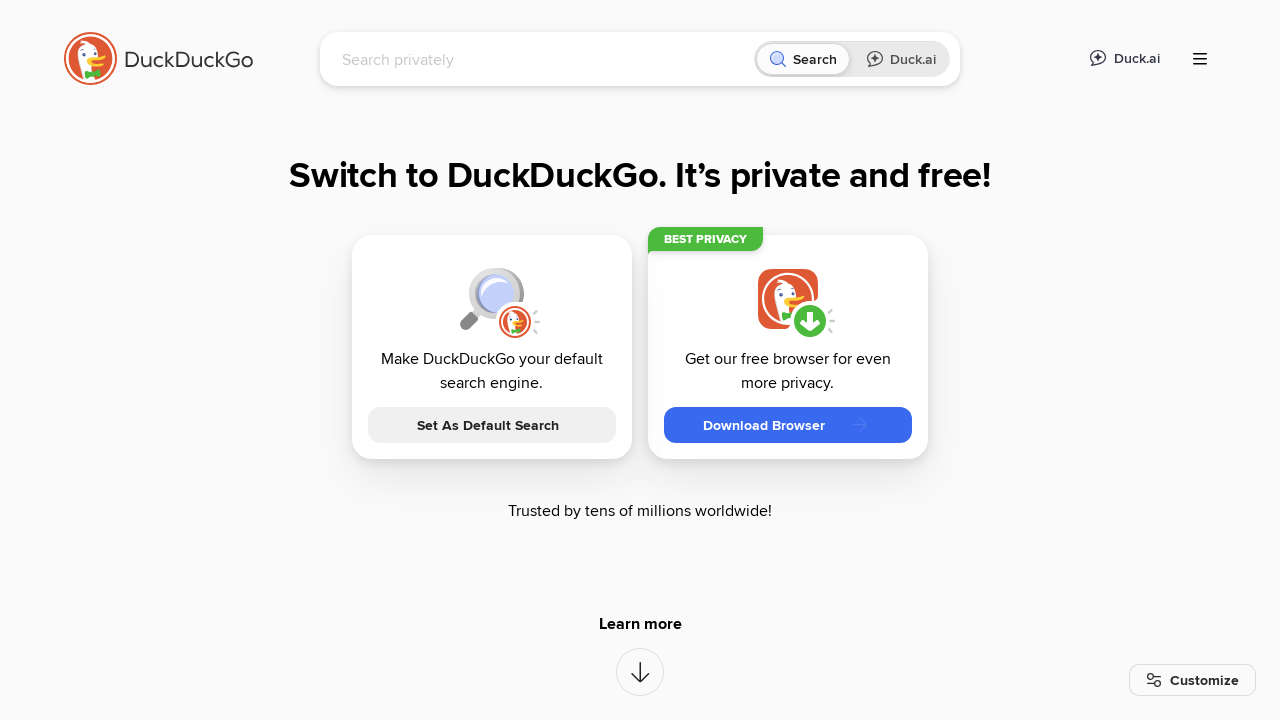

Filled search box with 'Sorvete' on input[name='q']
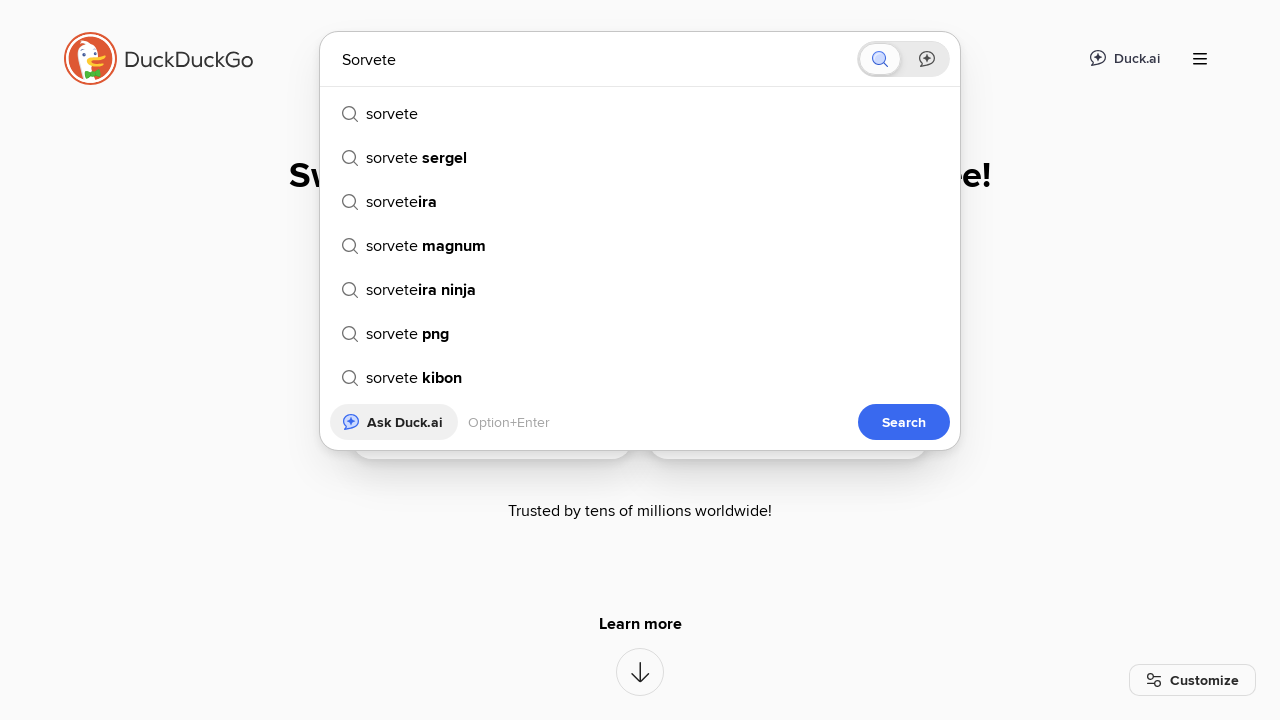

Pressed Enter to submit search query on input[name='q']
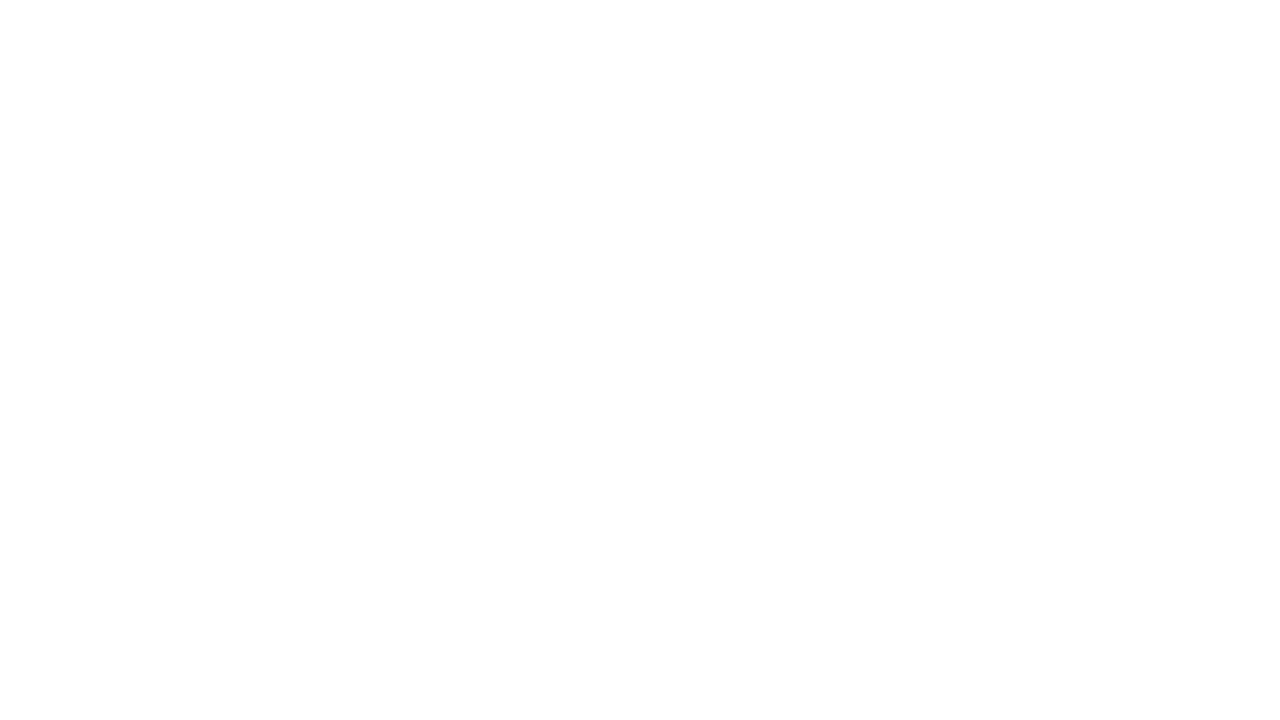

Search results page loaded successfully
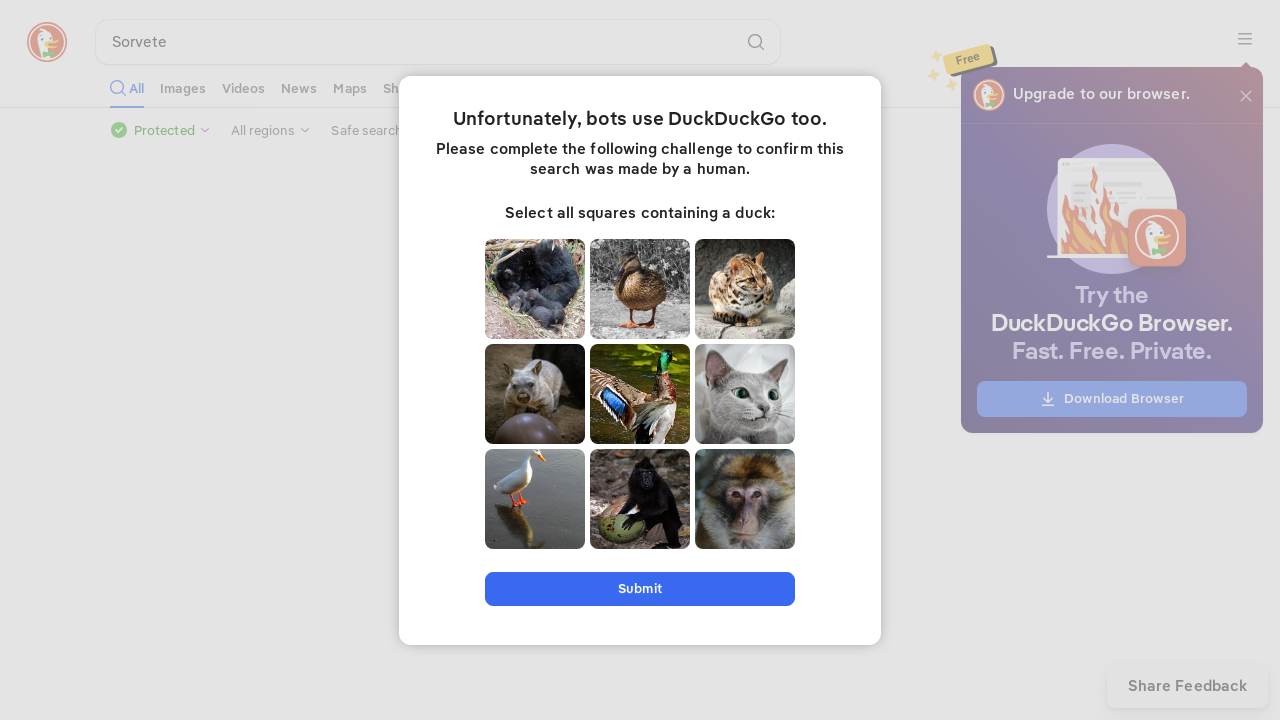

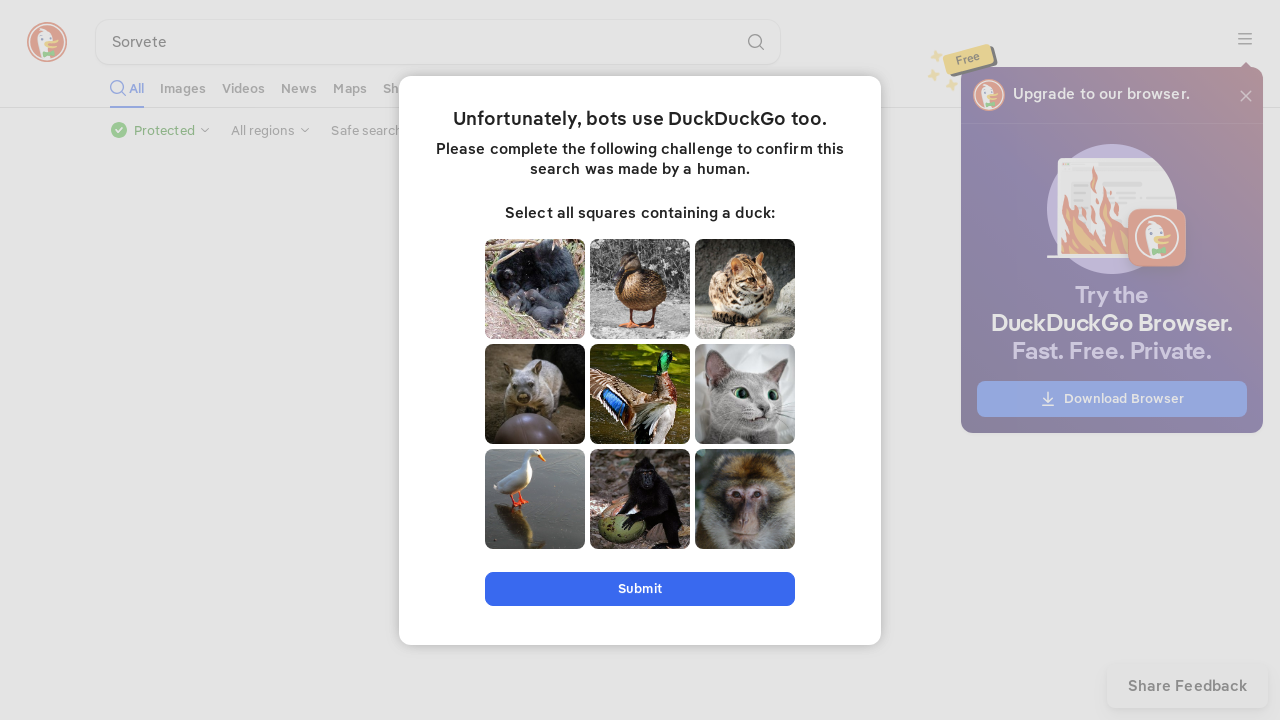